Navigates to a page with a table and iterates through table rows to verify they are accessible

Starting URL: https://the-internet.herokuapp.com/challenging_dom

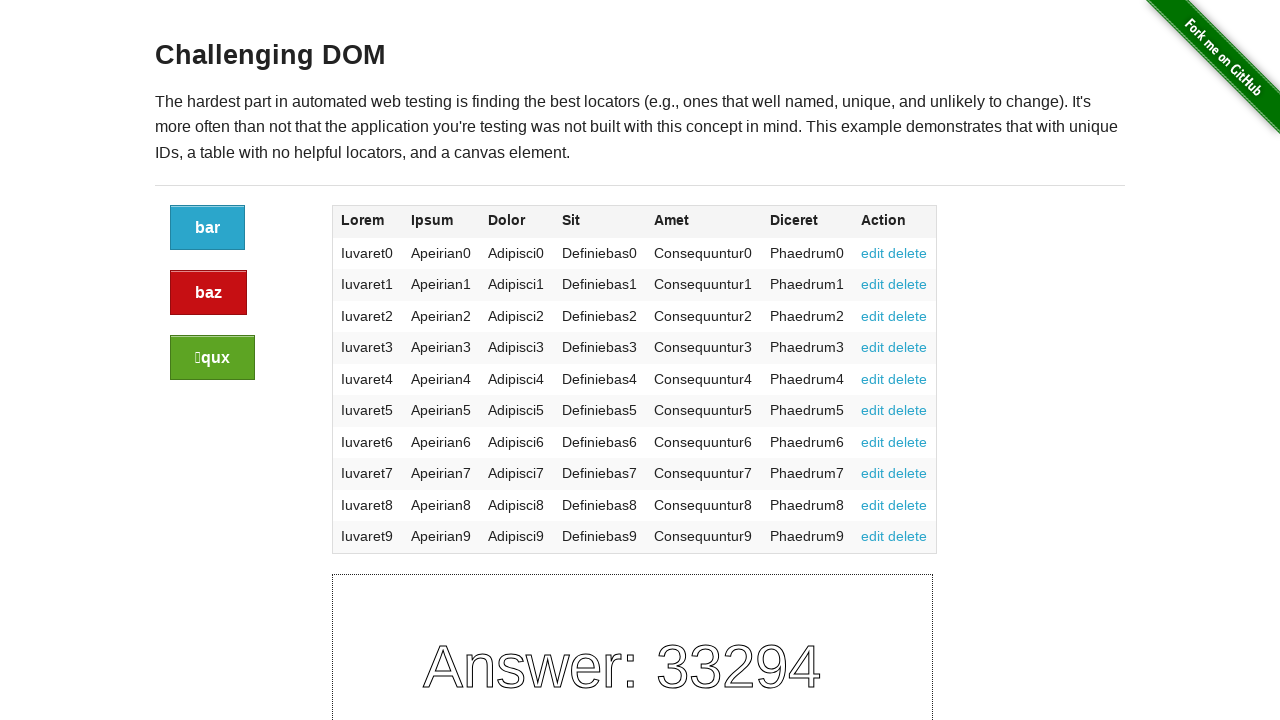

Navigated to challenging DOM page
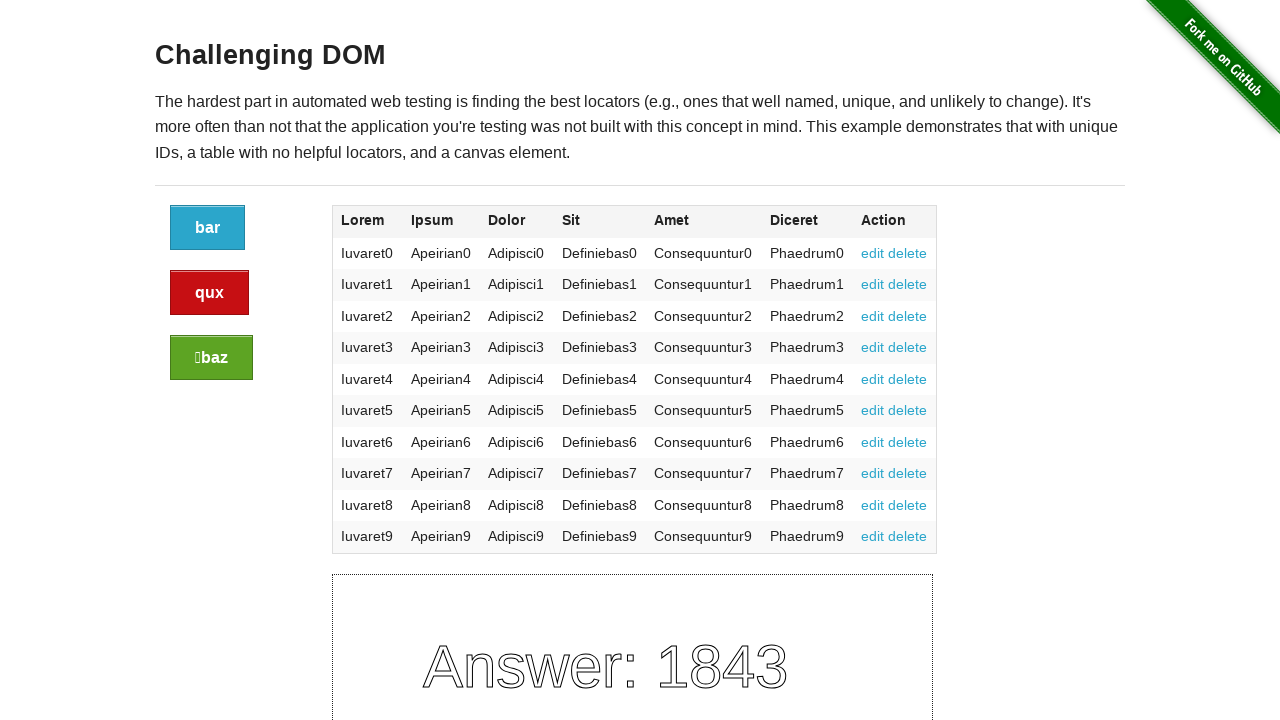

Table rows loaded and visible
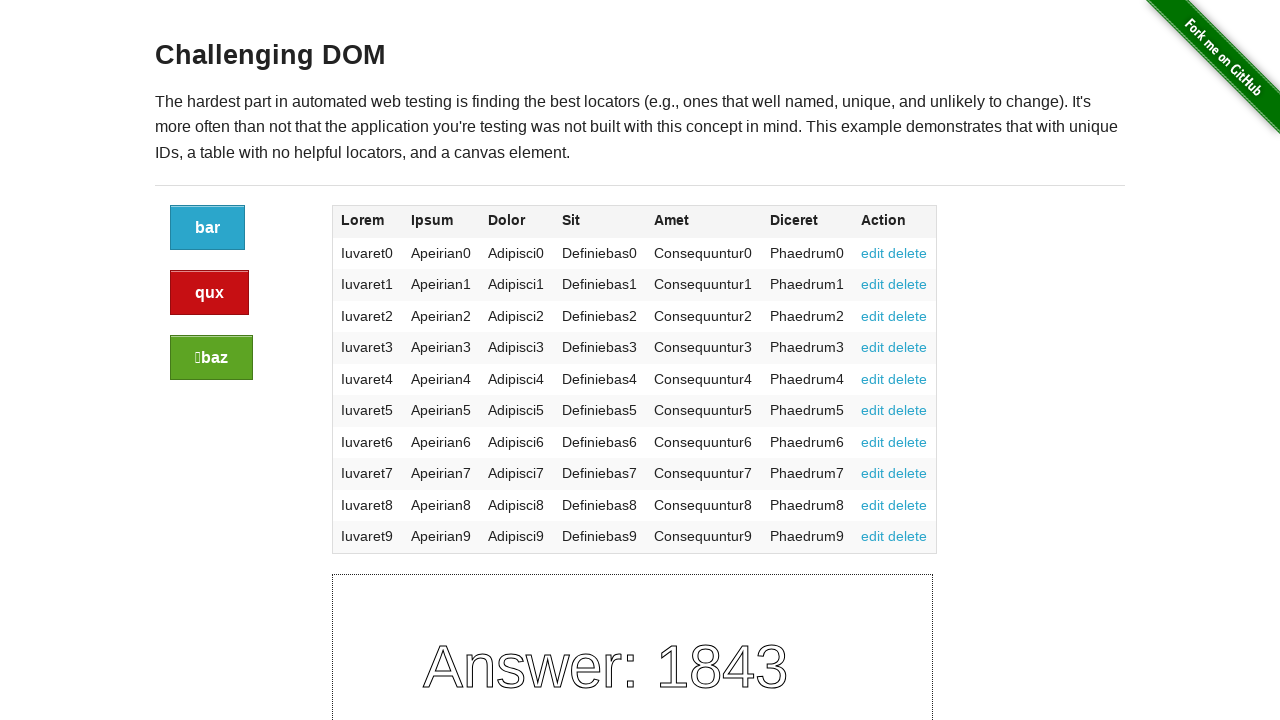

Retrieved all table rows, found 10 rows
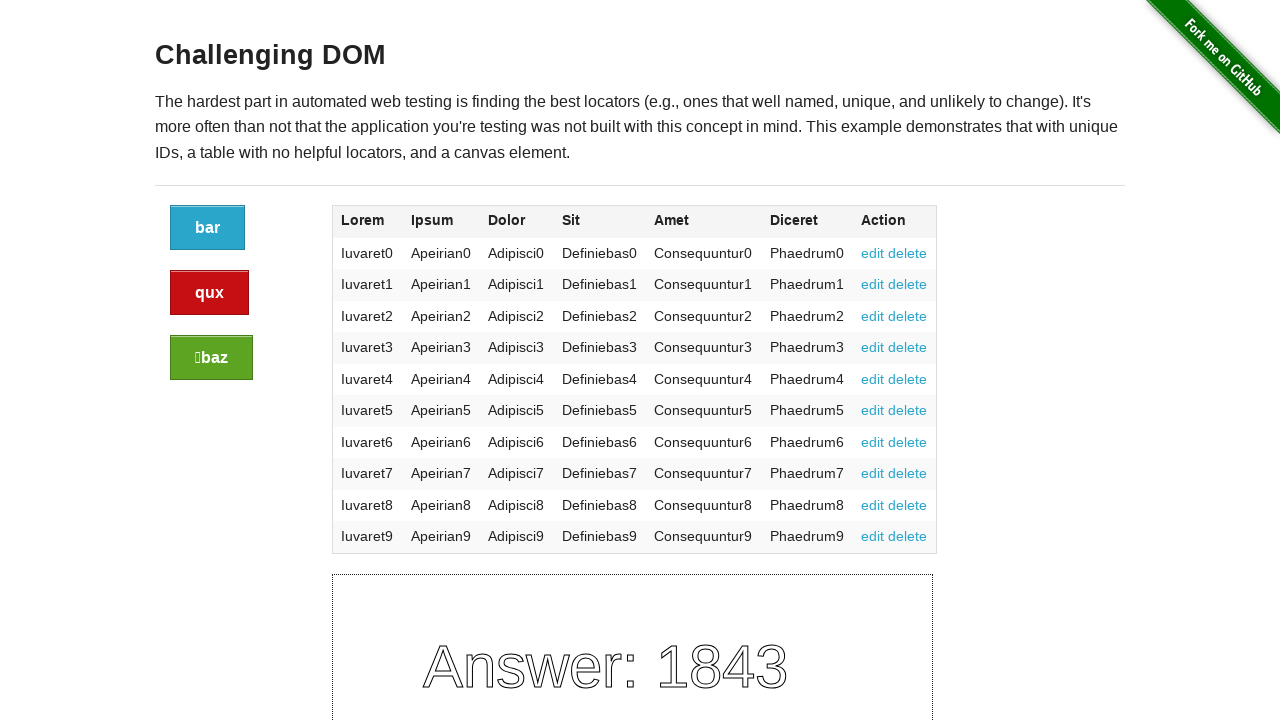

Accessed and verified content of row 1, cell 1
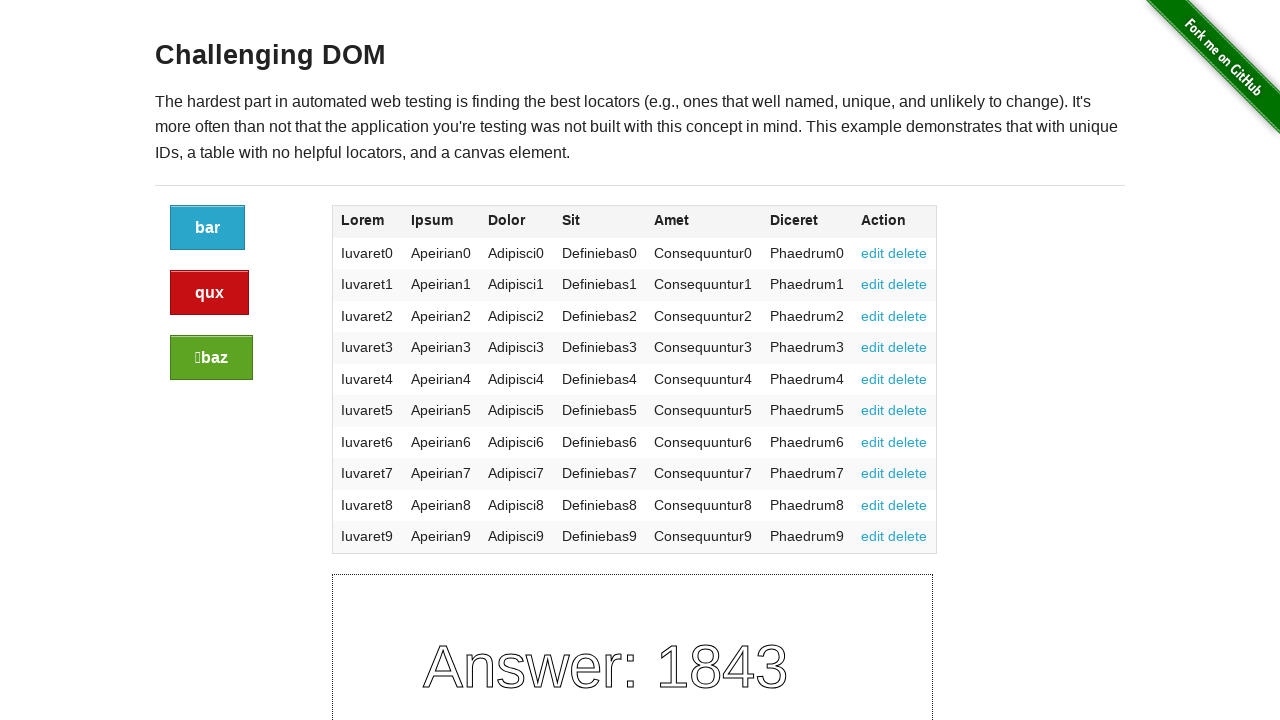

Accessed and verified content of row 2, cell 1
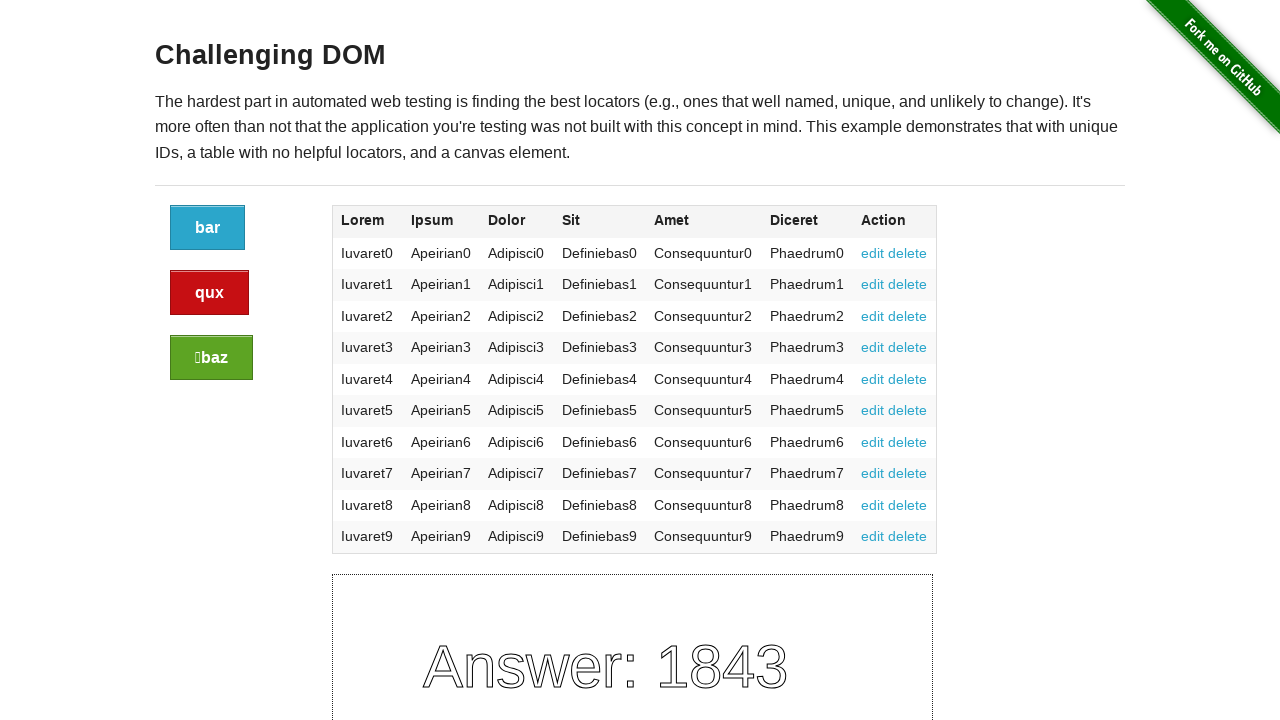

Accessed and verified content of row 3, cell 1
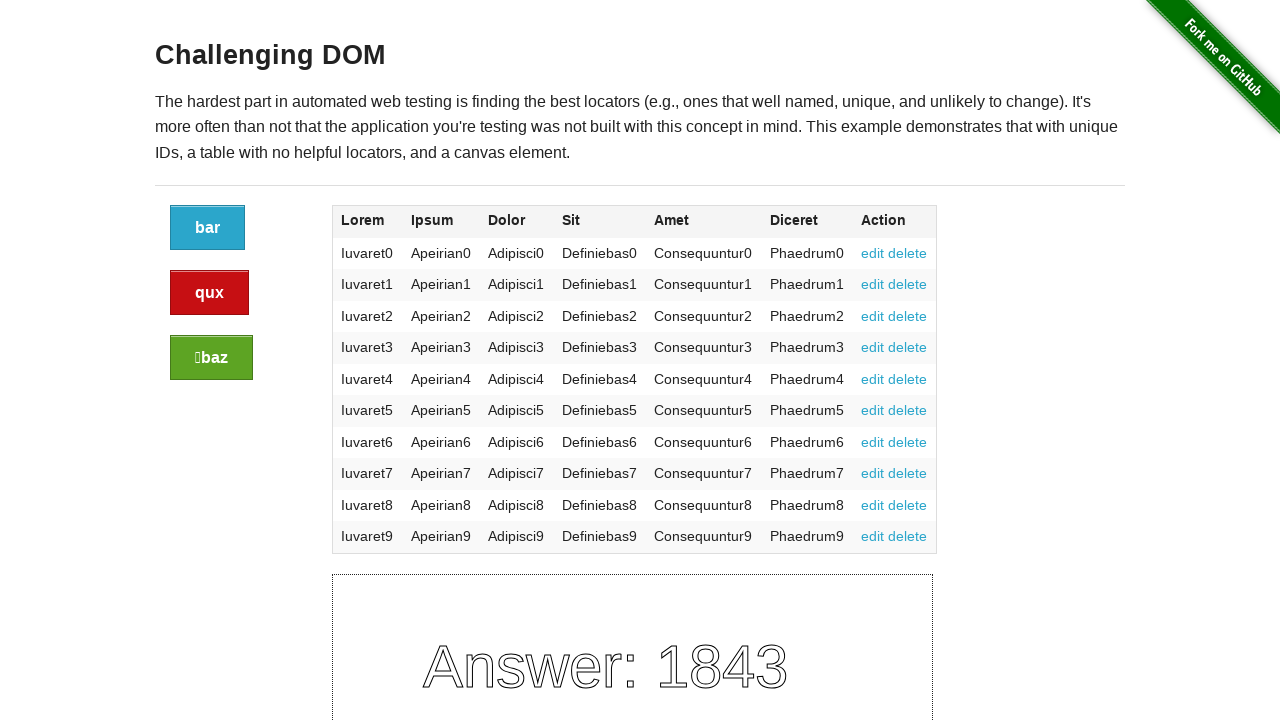

Accessed and verified content of row 4, cell 1
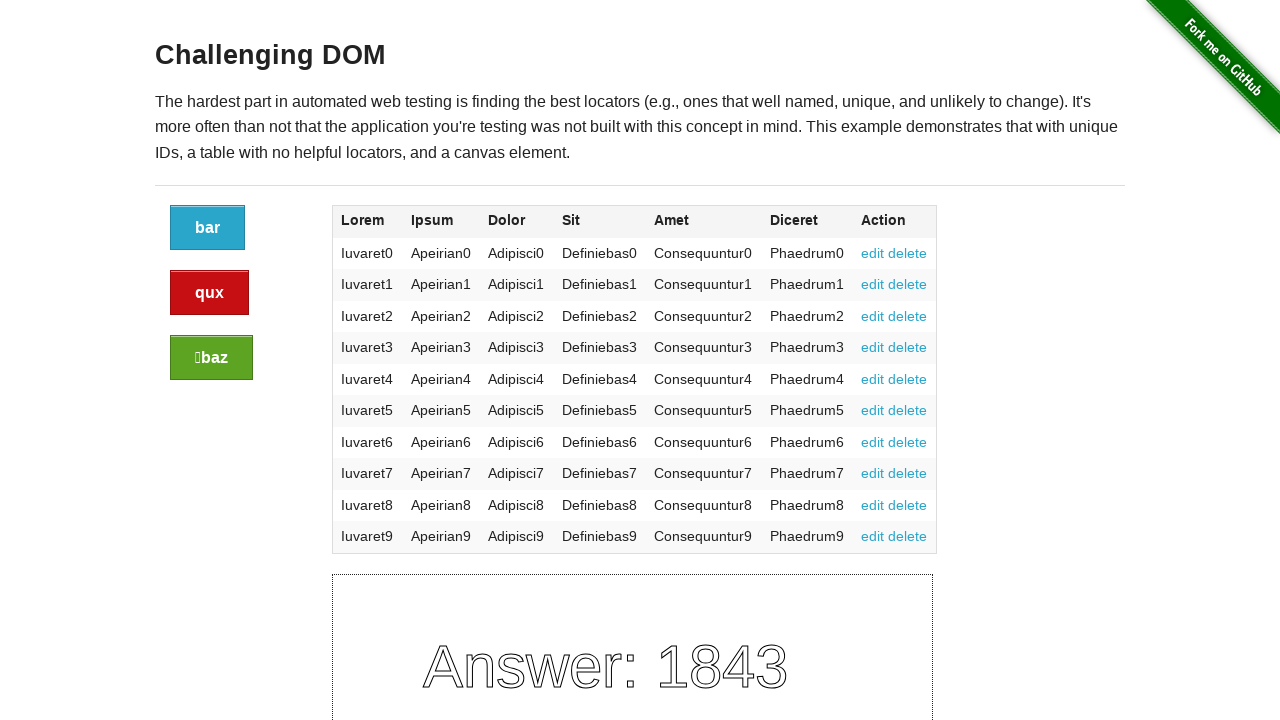

Accessed and verified content of row 5, cell 1
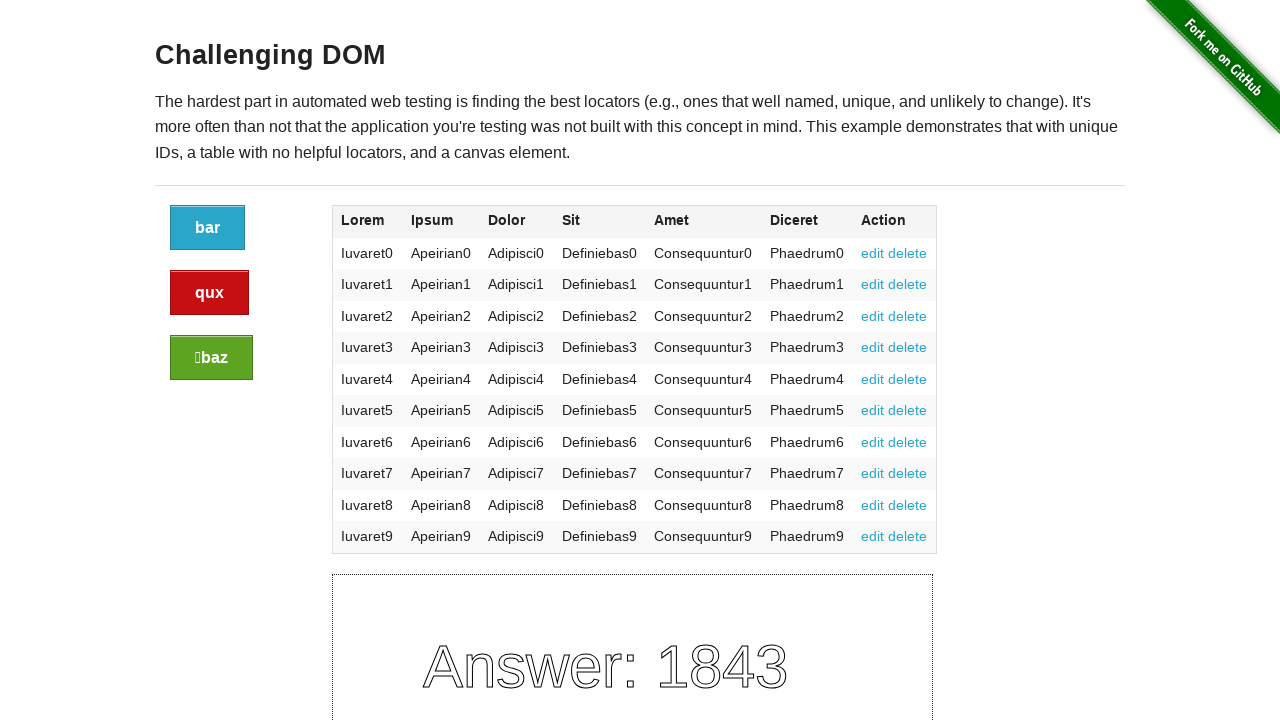

Accessed and verified content of row 6, cell 1
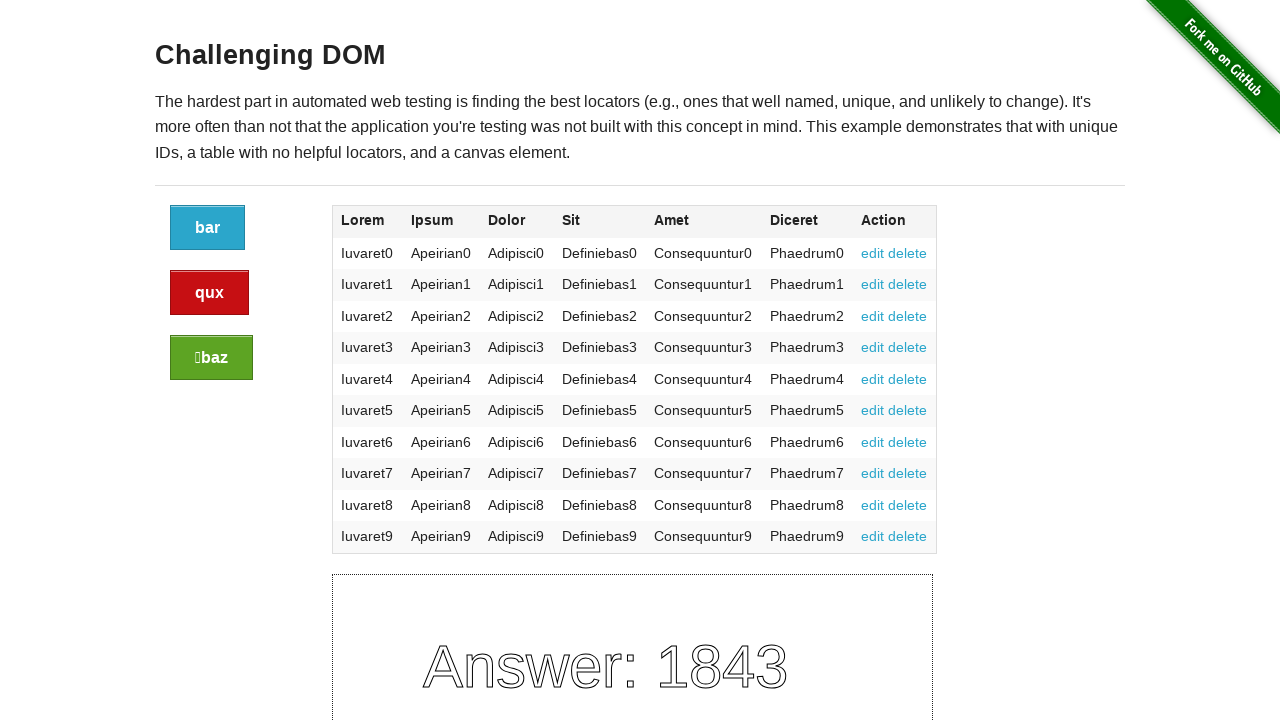

Accessed and verified content of row 7, cell 1
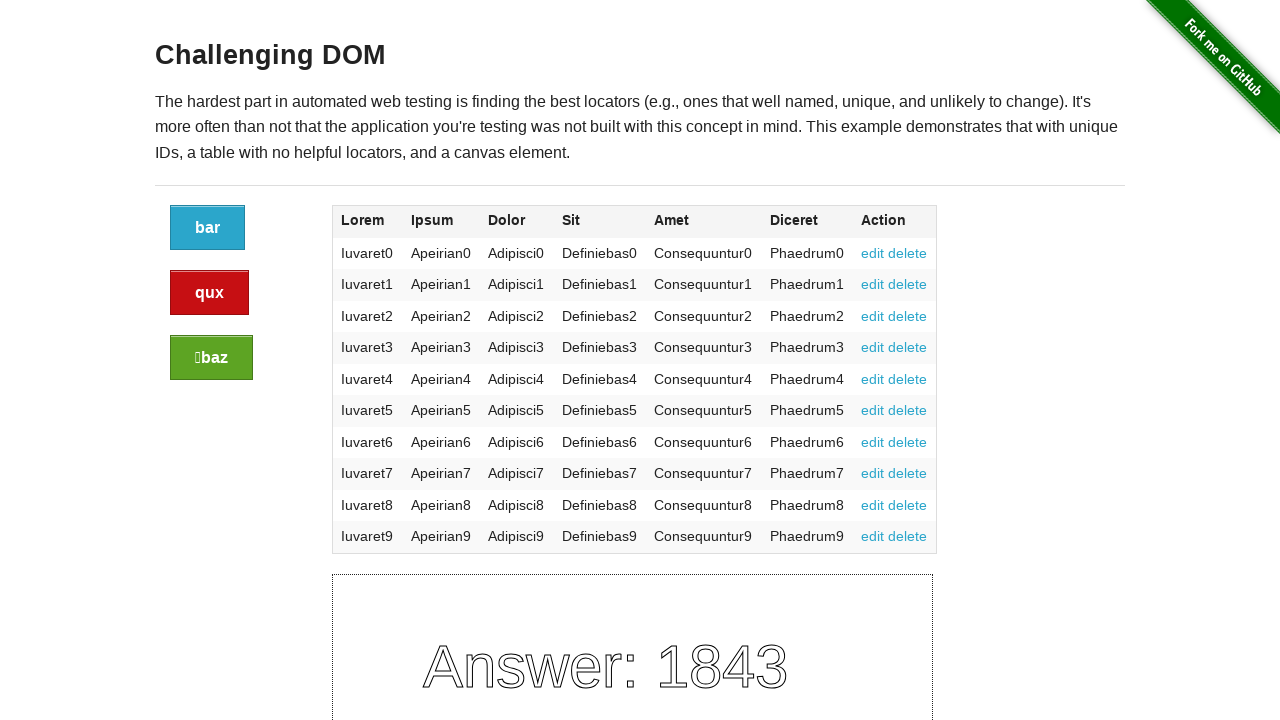

Accessed and verified content of row 8, cell 1
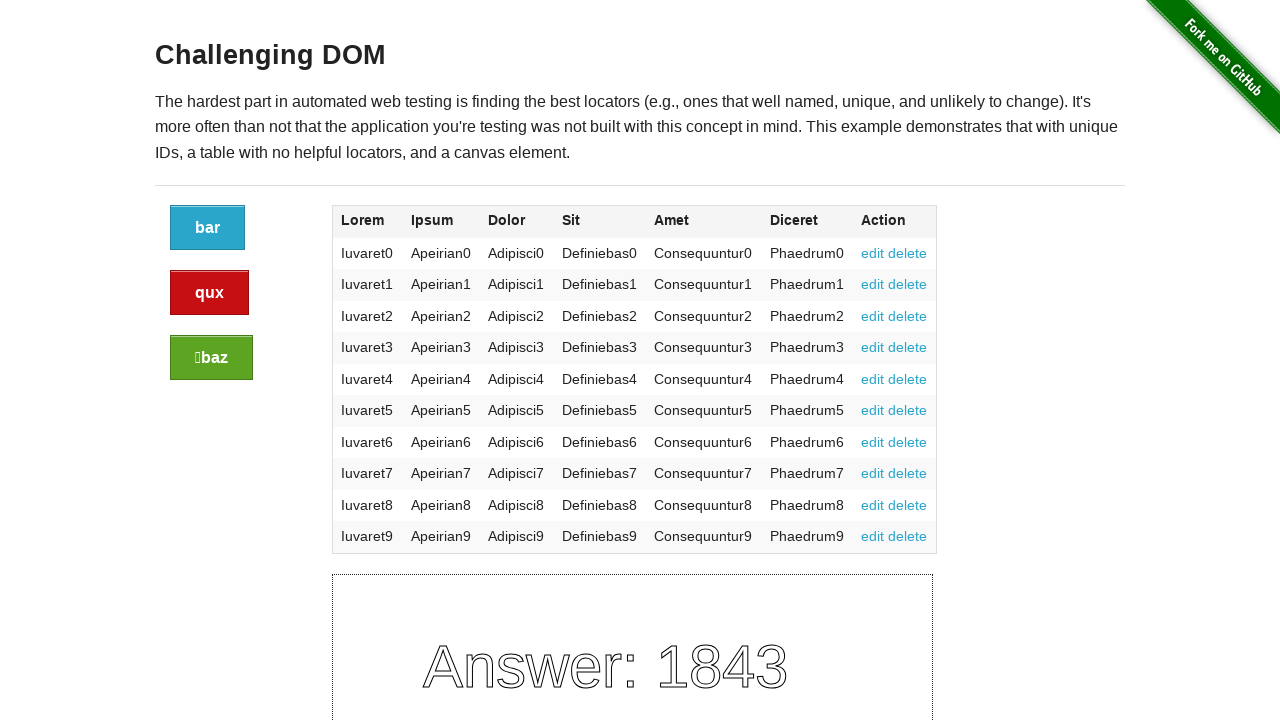

Accessed and verified content of row 9, cell 1
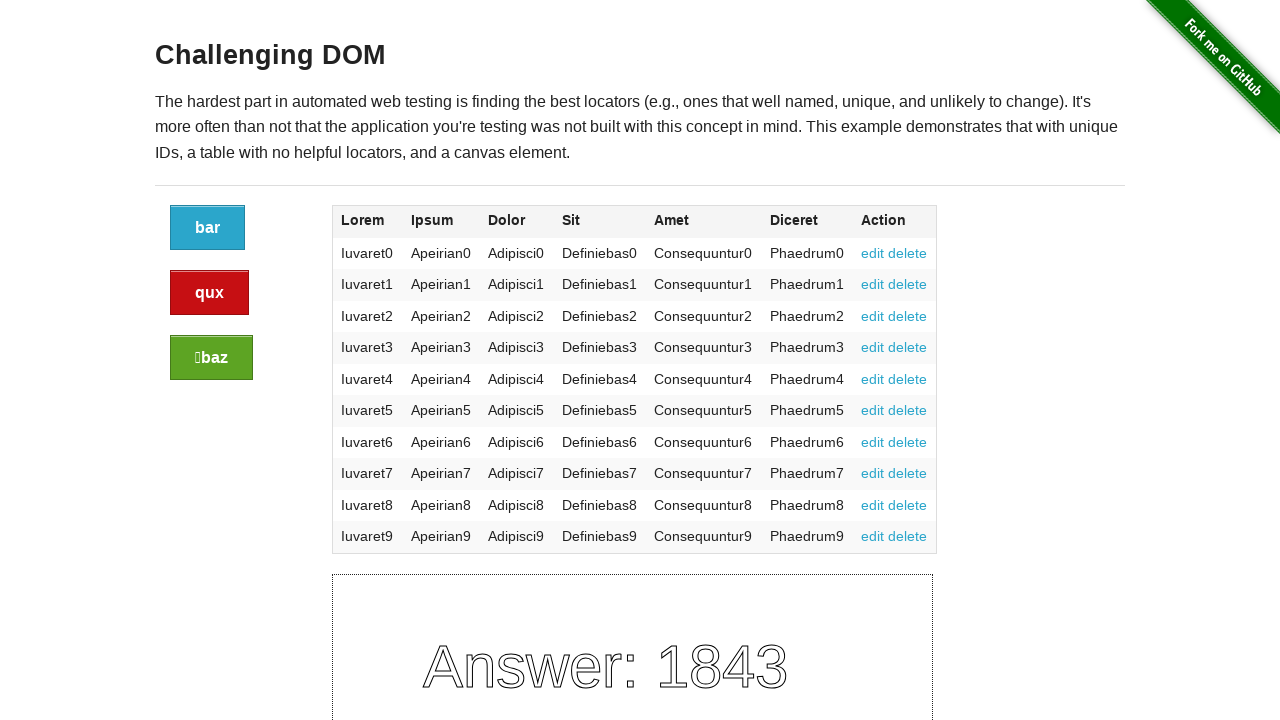

Accessed and verified content of row 10, cell 1
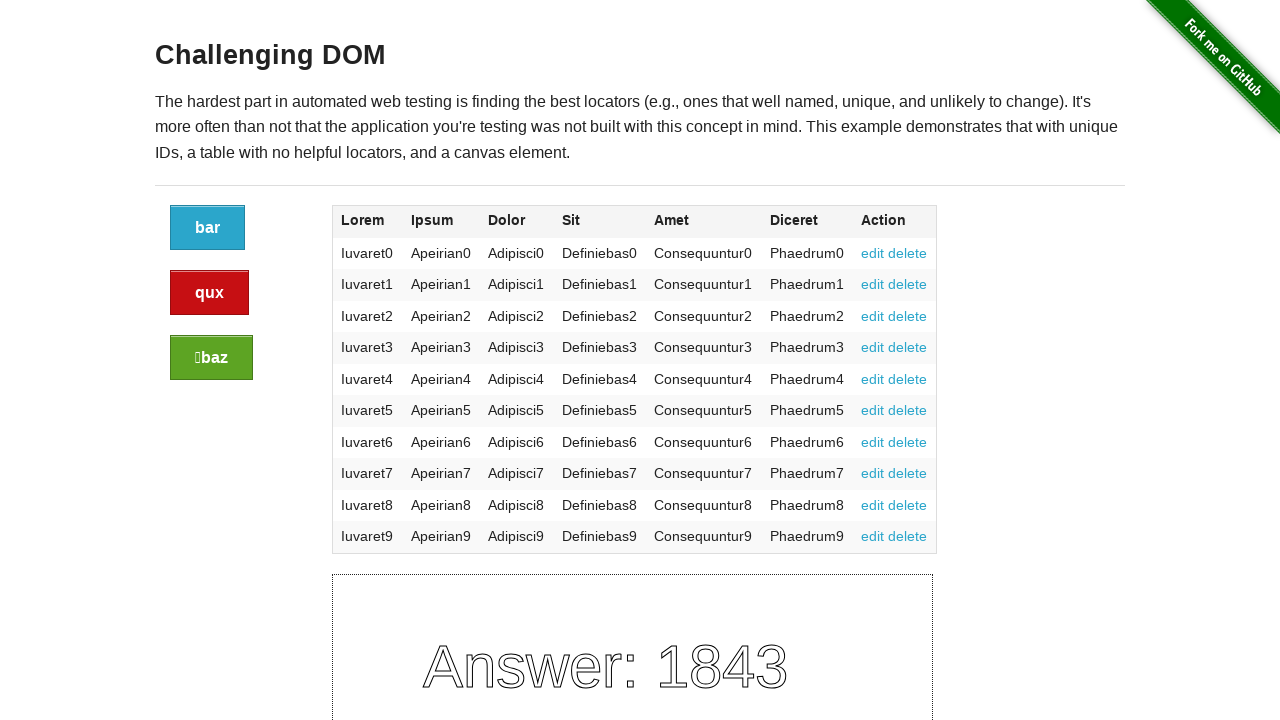

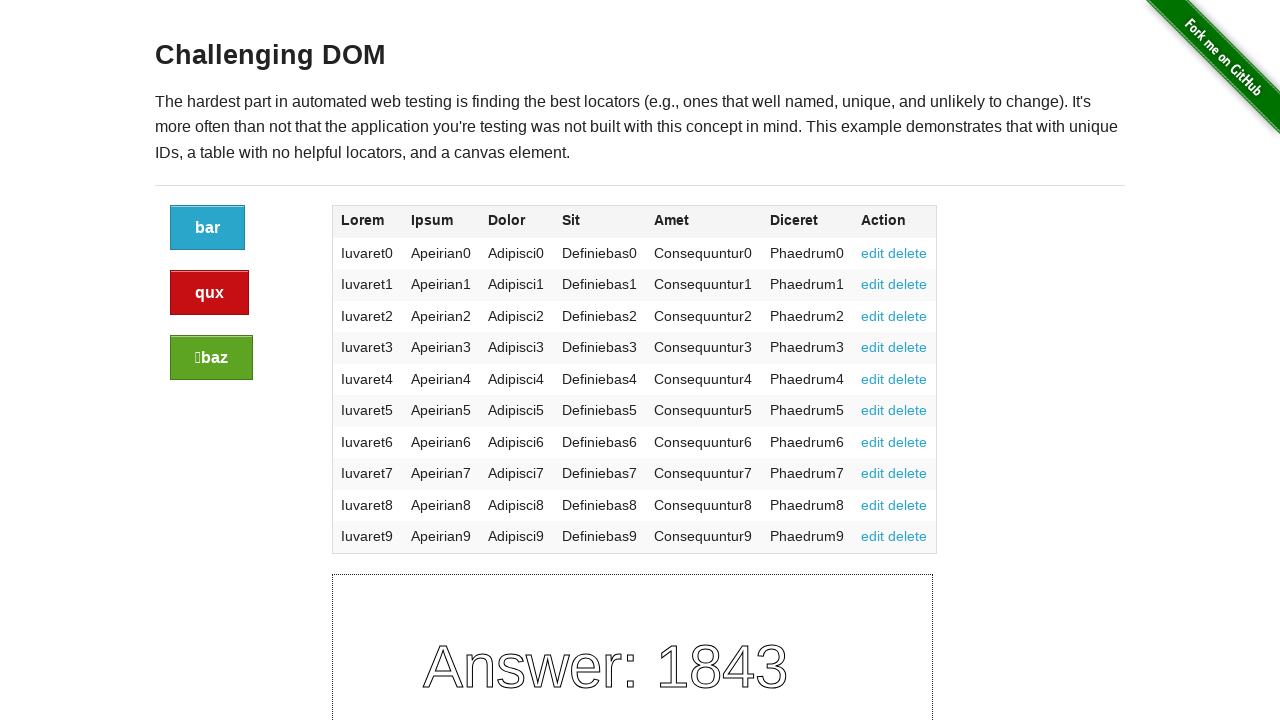